Tests sorting a numeric column (Due) in ascending order using semantic class locators on the second table with helpful attributes.

Starting URL: http://the-internet.herokuapp.com/tables

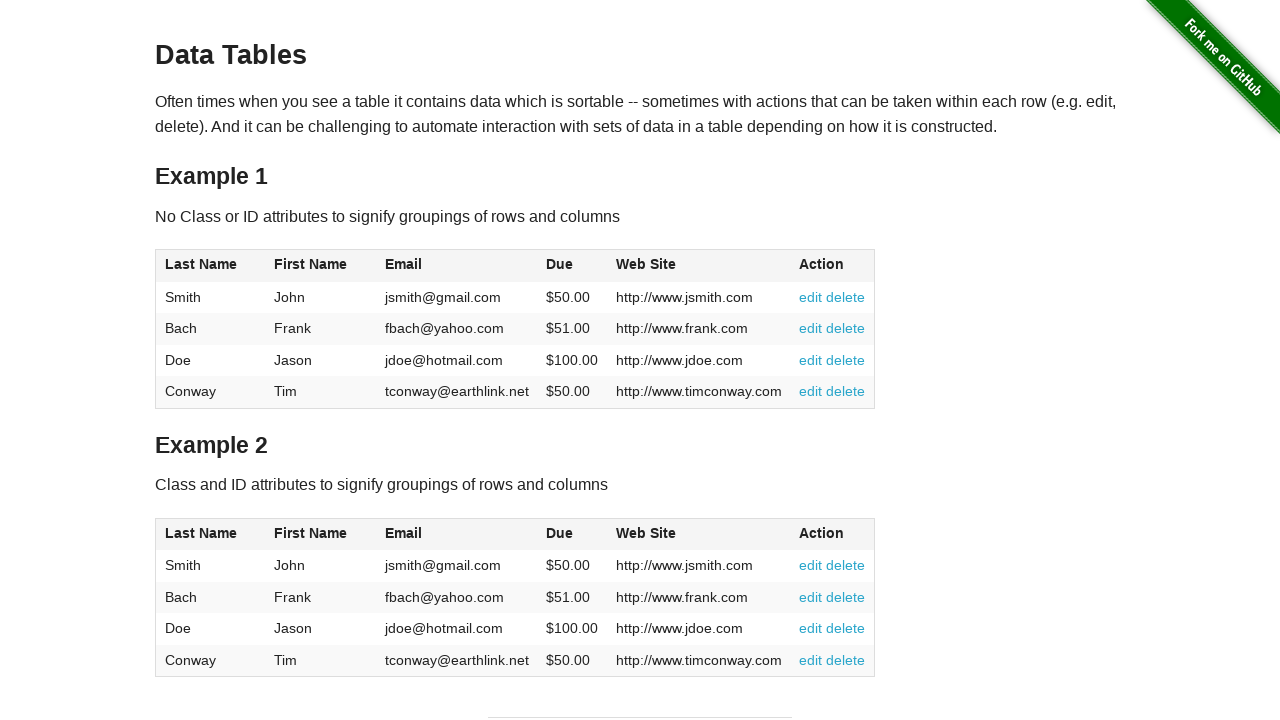

Clicked Due column header in second table to sort at (560, 533) on #table2 thead .dues
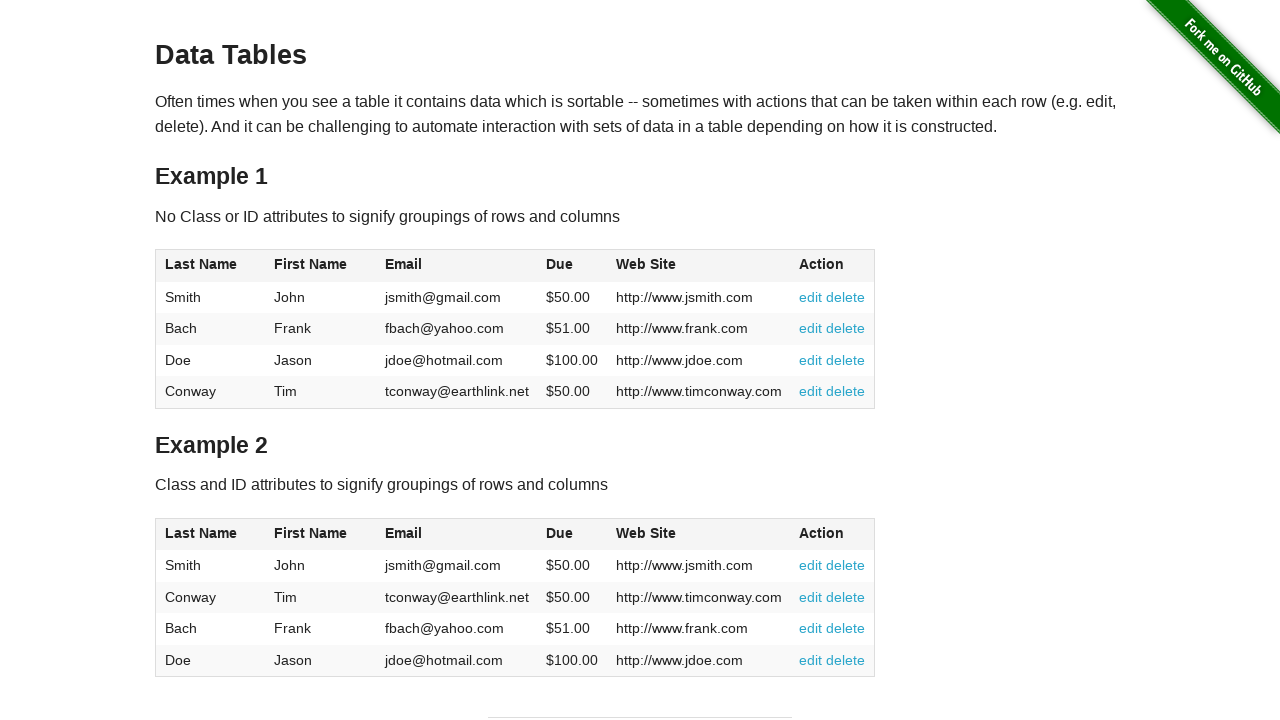

Due column cells loaded in second table
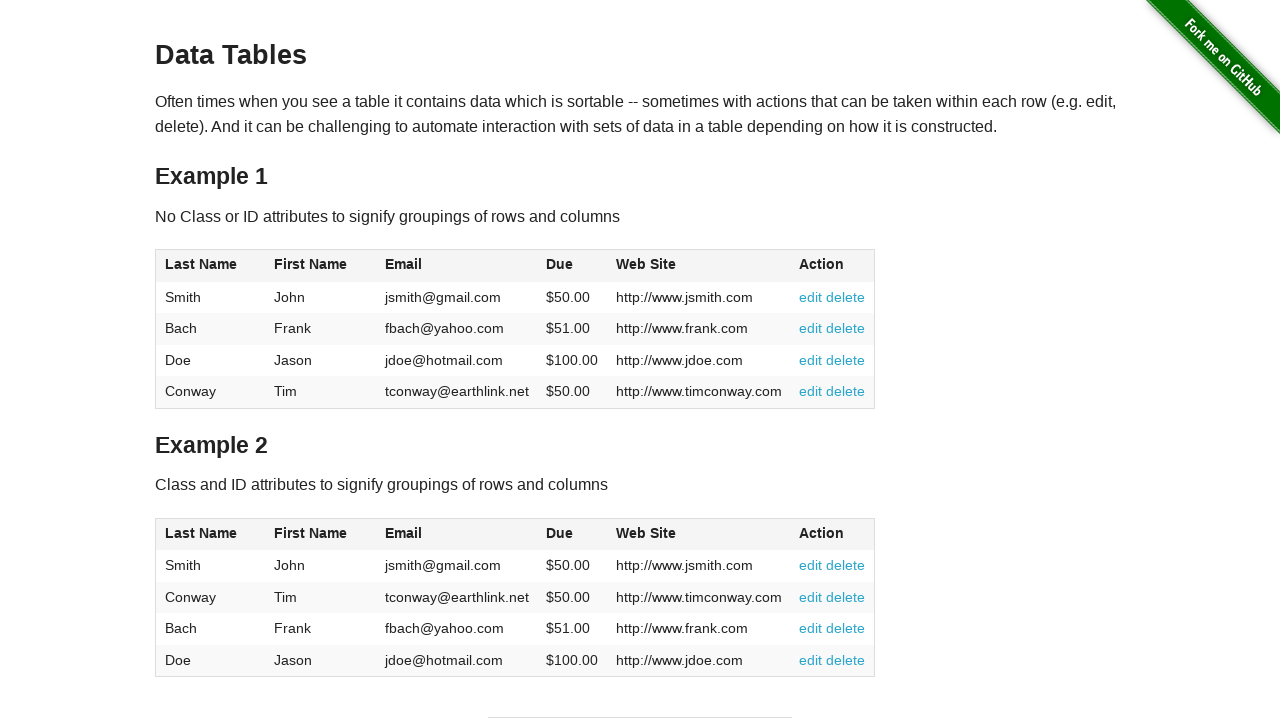

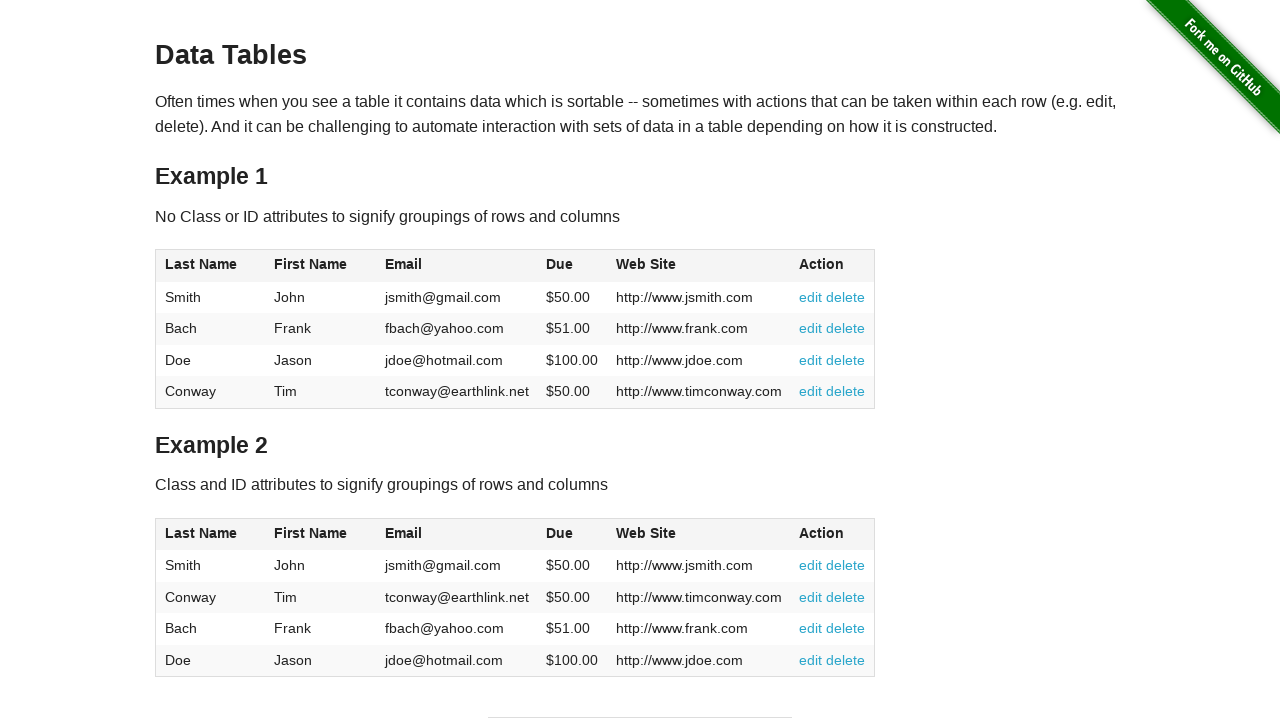